Tests sorting the Due column in ascending order by clicking the column header and verifying the values are sorted correctly

Starting URL: http://the-internet.herokuapp.com/tables

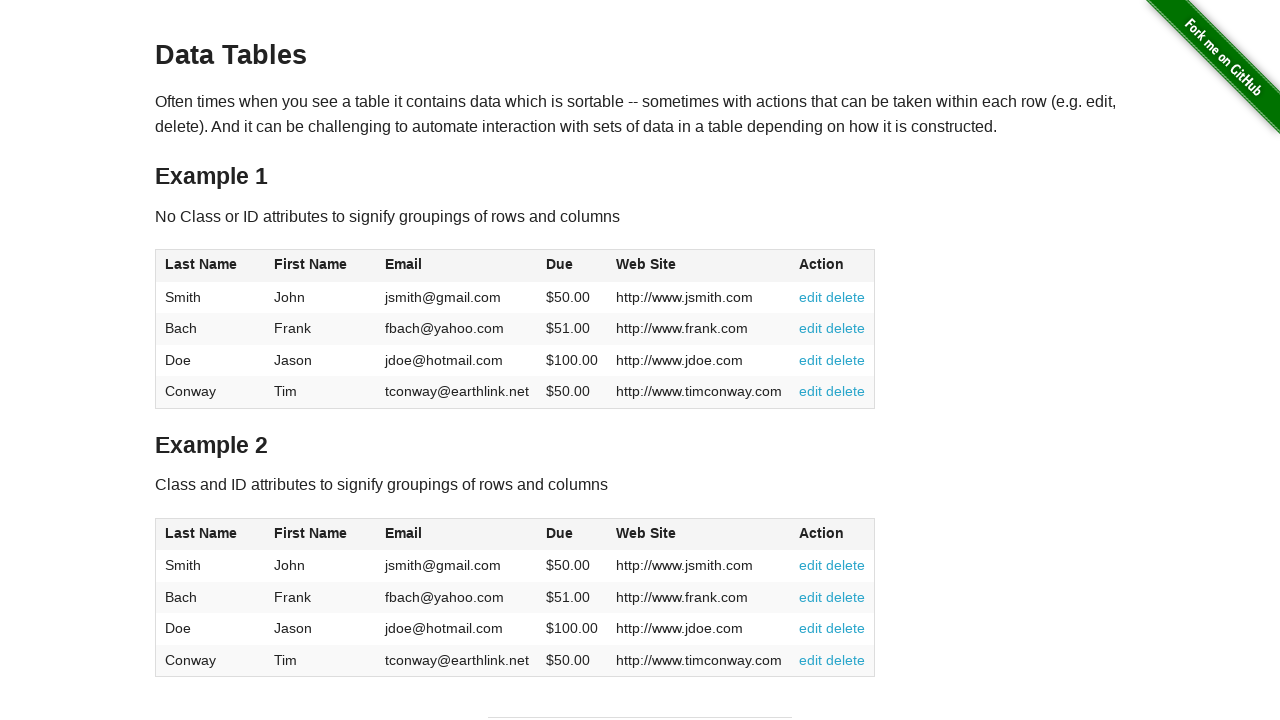

Clicked Due column header to sort in ascending order at (572, 266) on #table1 thead tr th:nth-of-type(4)
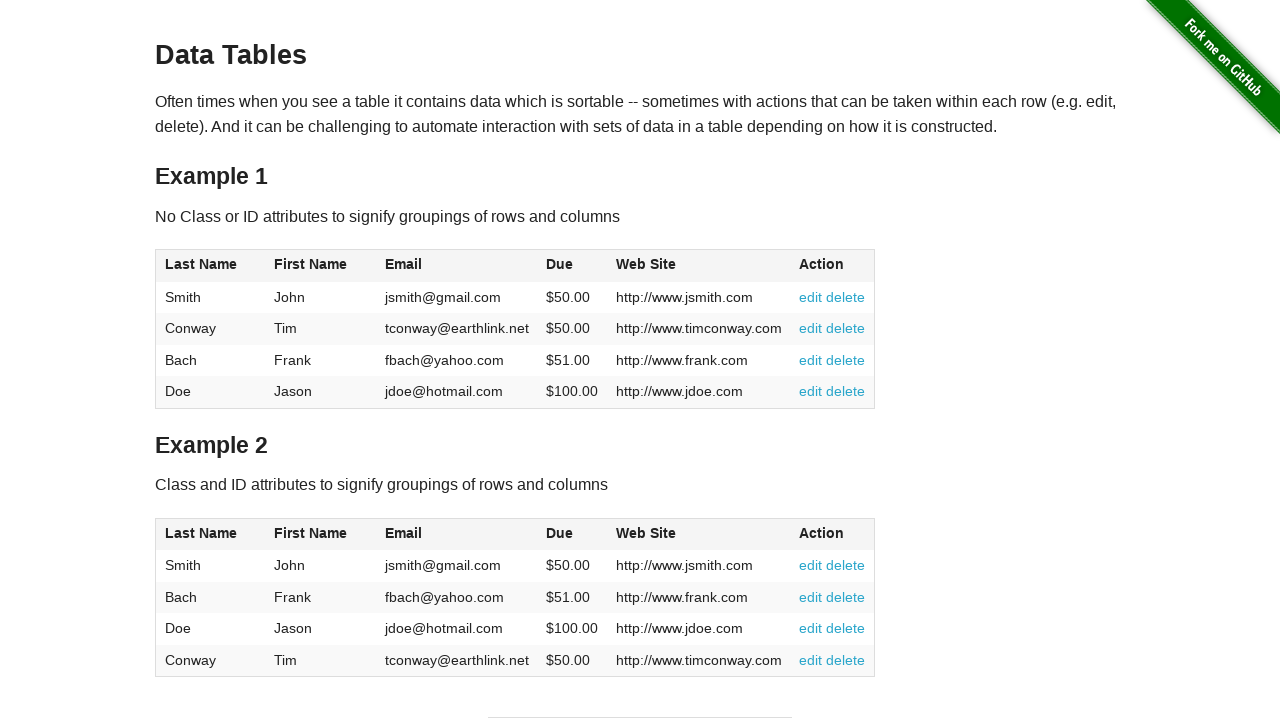

Due column data loaded and available
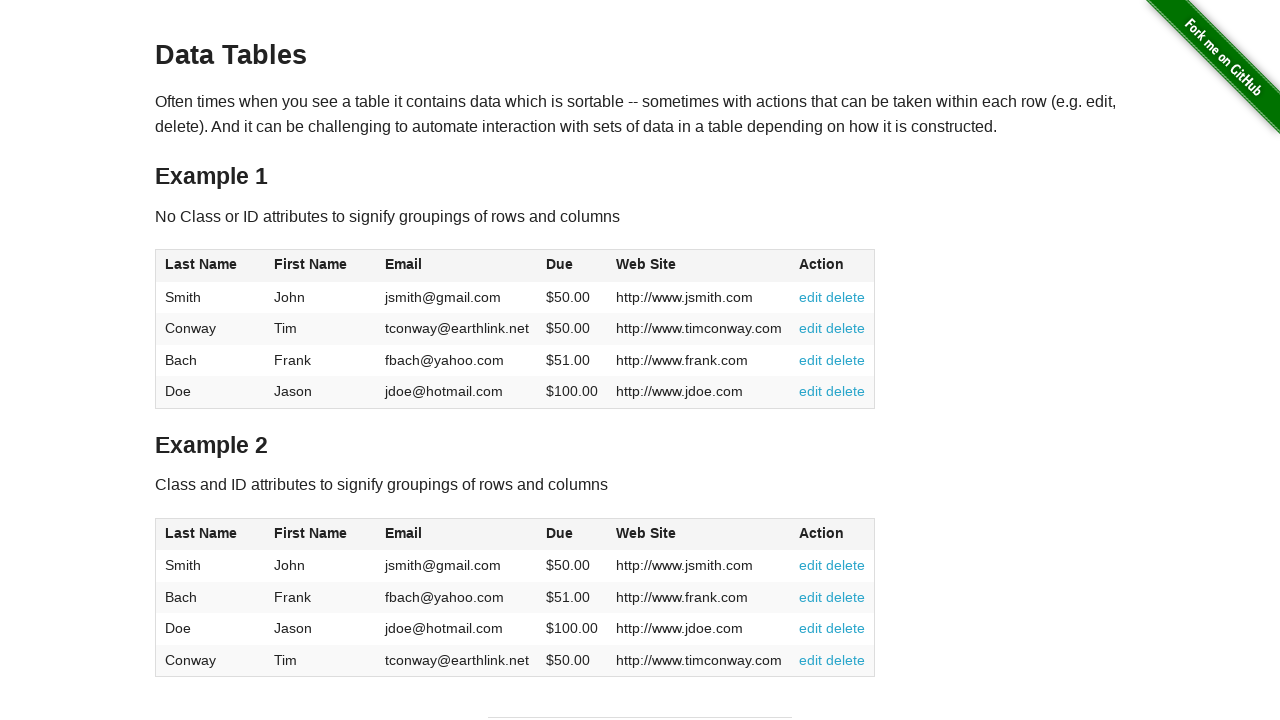

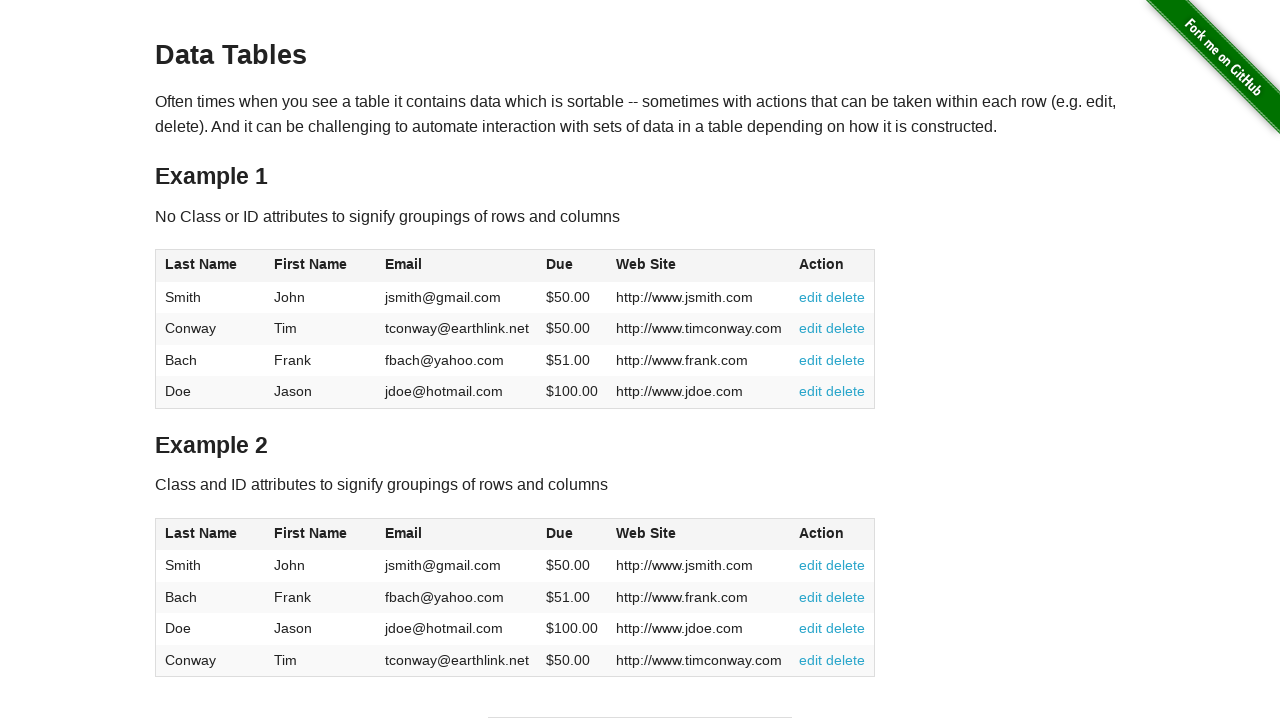